Simple navigation test that opens a Stepik lesson page to verify the browser driver is working correctly

Starting URL: https://stepik.org/lesson/25969/step/8

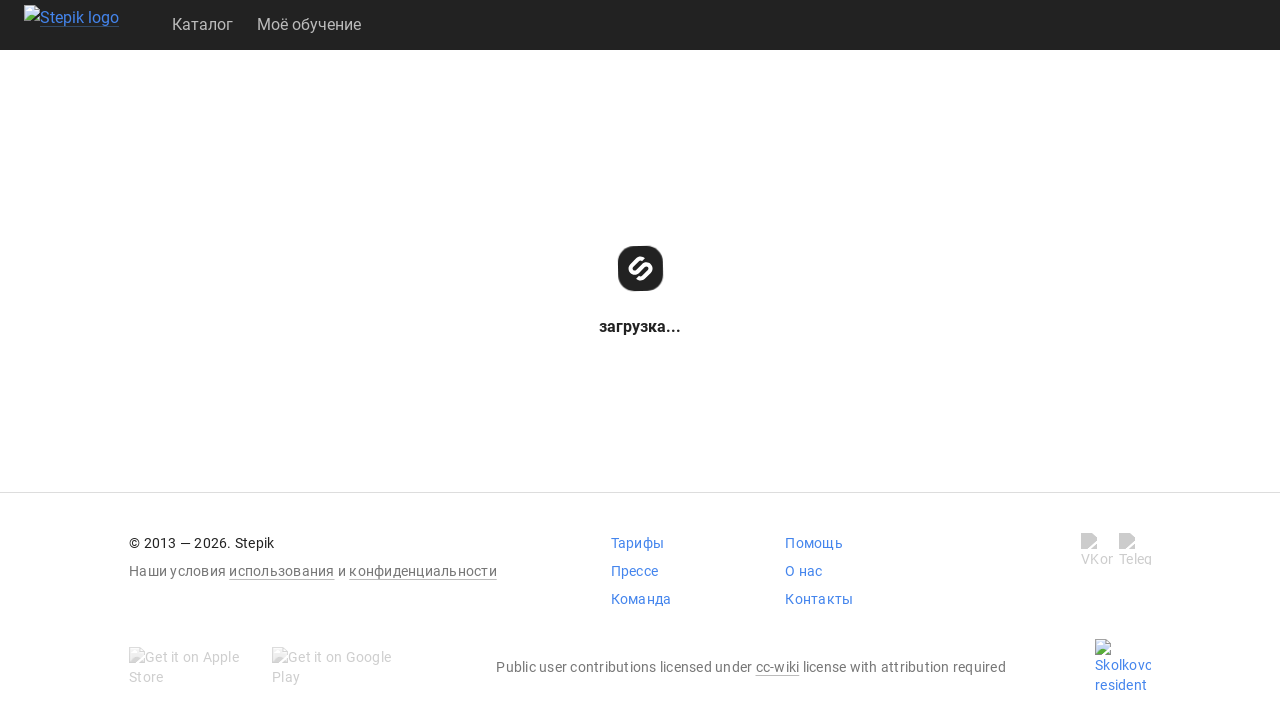

Waited for page to load (domcontentloaded state)
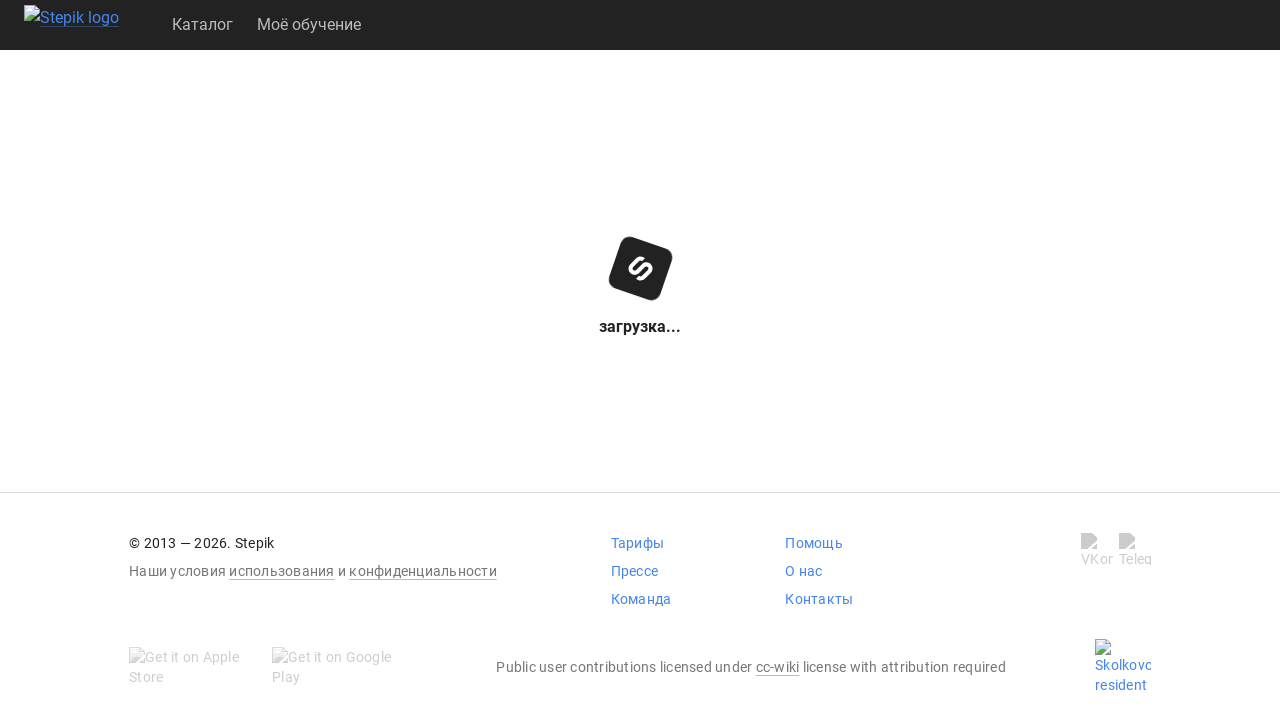

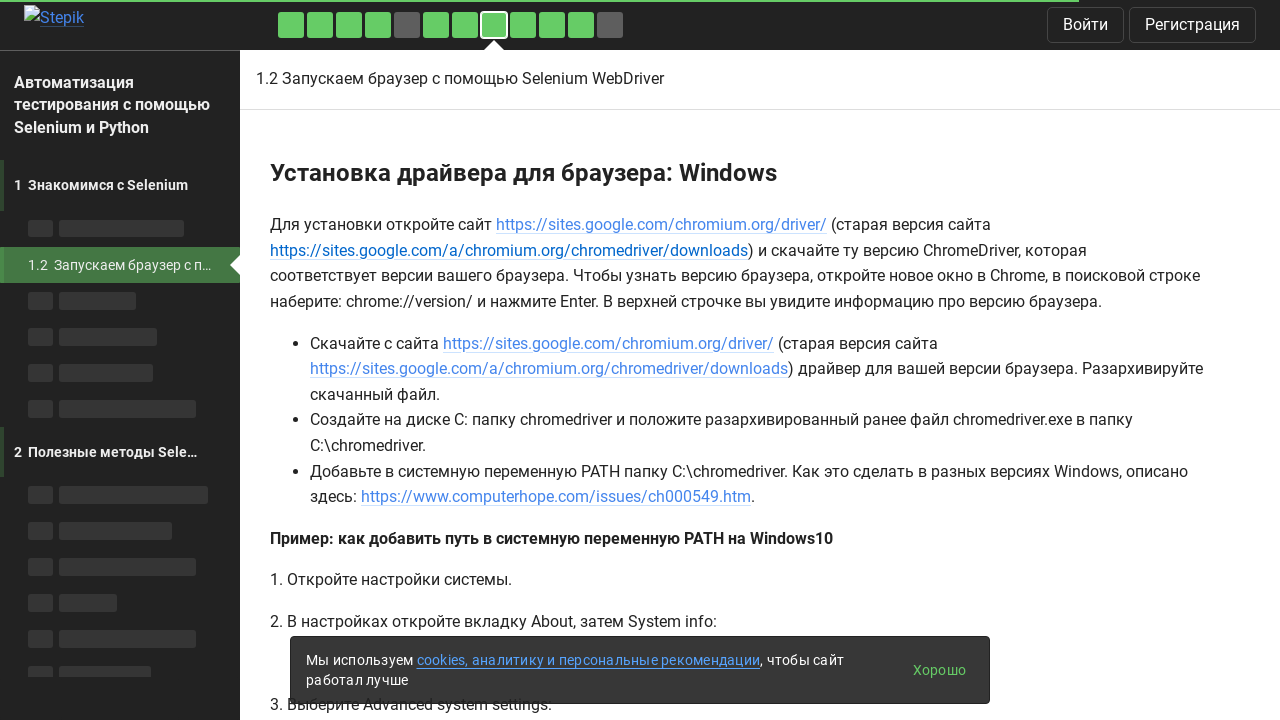